Tests navigation through the Playwright documentation website by clicking various links including "Get started", "Installation", "Writing tests", "Generating tests", "Running and debugging tests", and "Release notes", verifying page titles and content along the way.

Starting URL: https://playwright.dev/

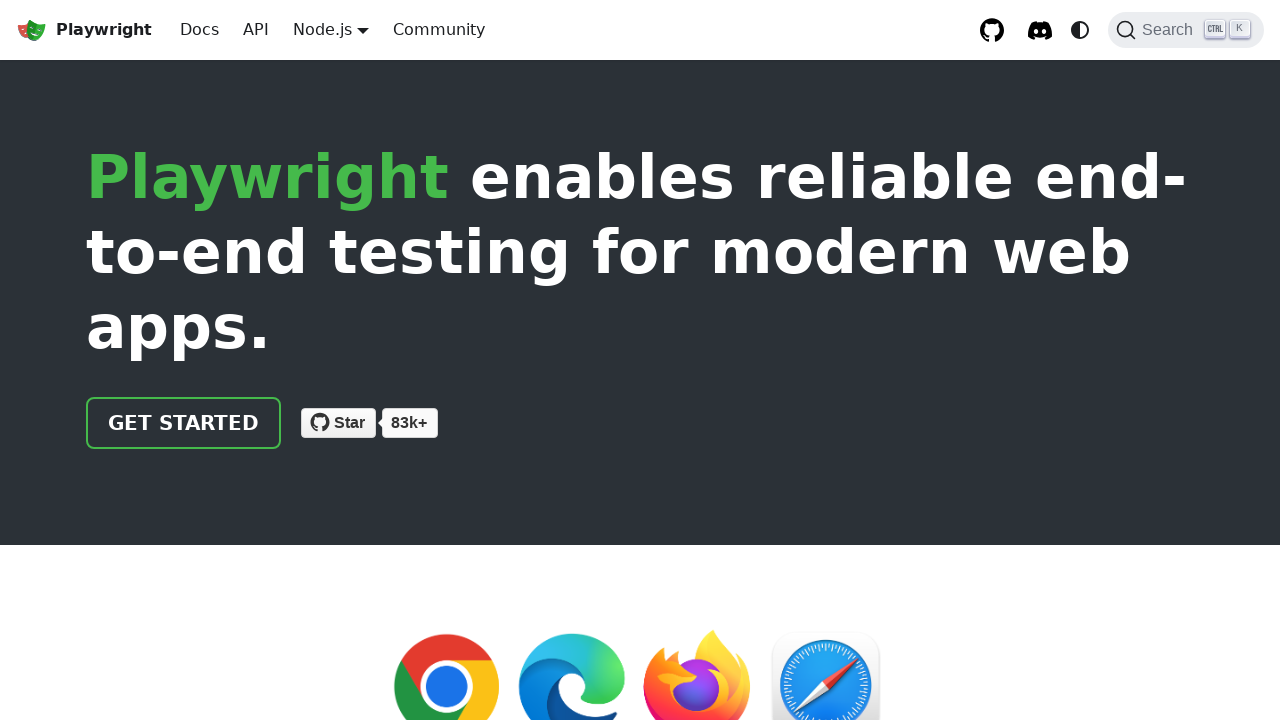

Verified initial page title matches 'Fast and reliable end-to-end testing for modern web apps | Playwright'
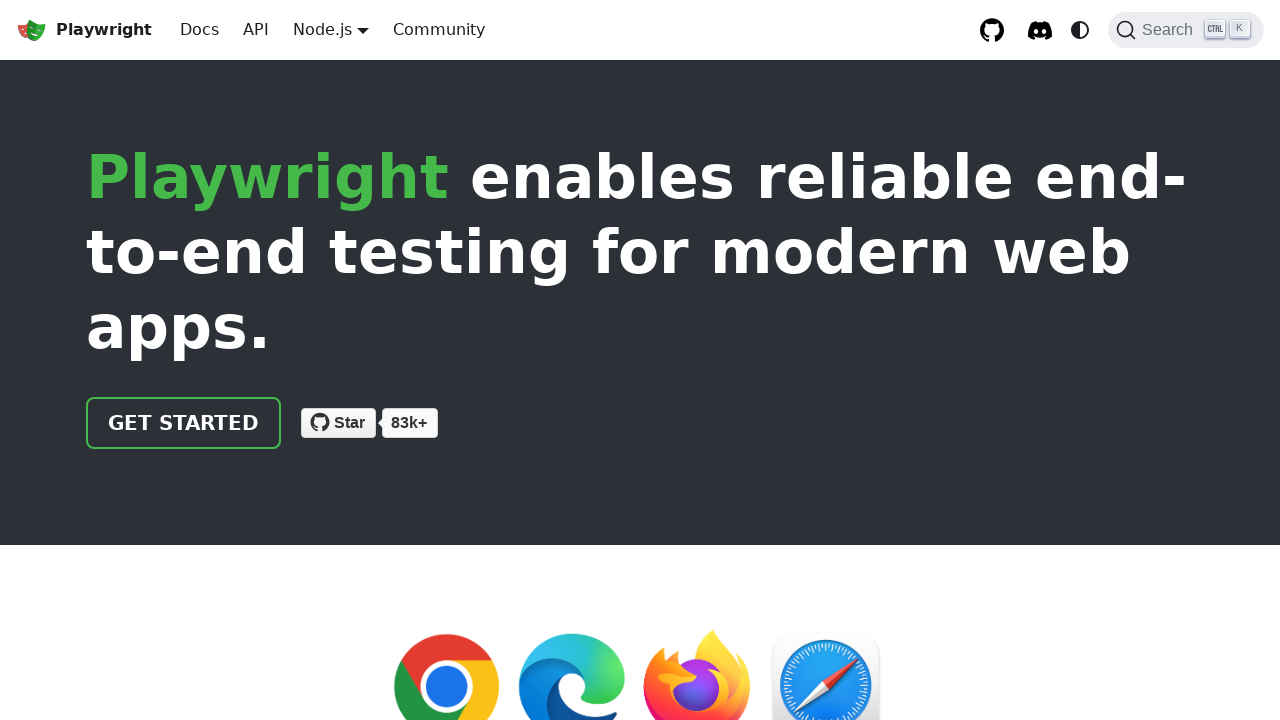

Clicked 'Get started' link at (184, 423) on internal:role=link[name="Get started"i]
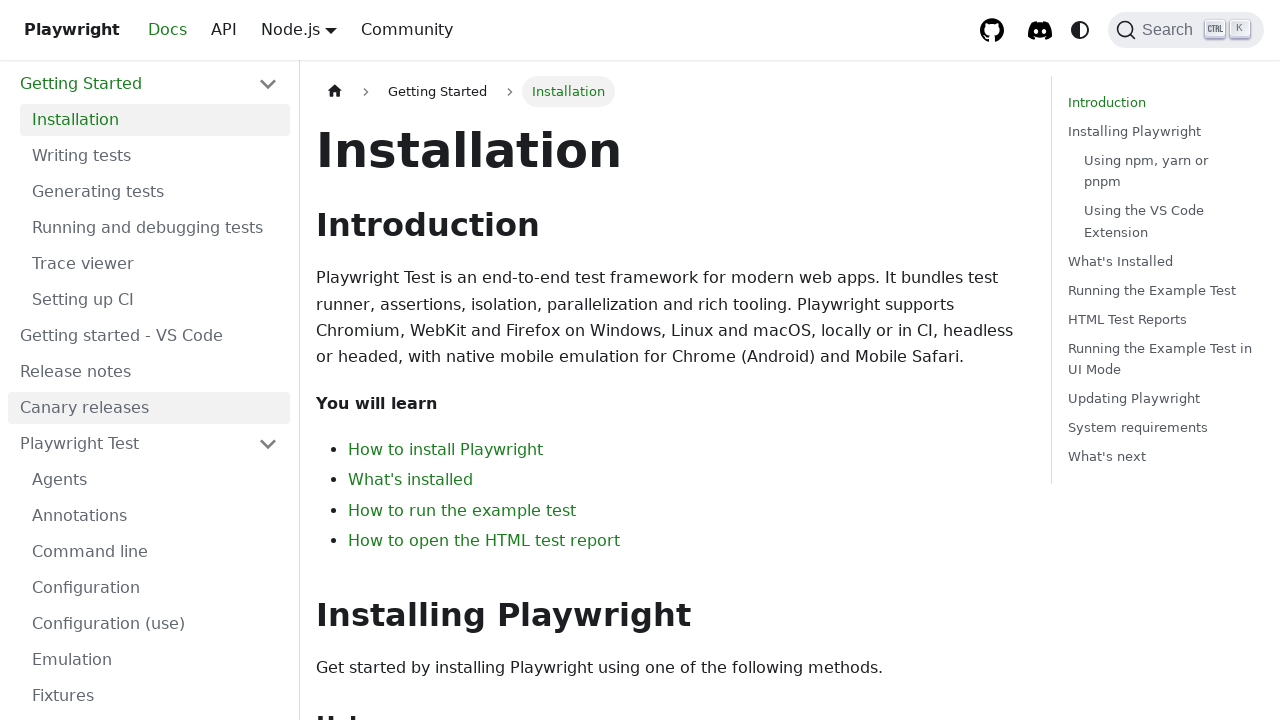

Verified page title matches 'Installation | Playwright'
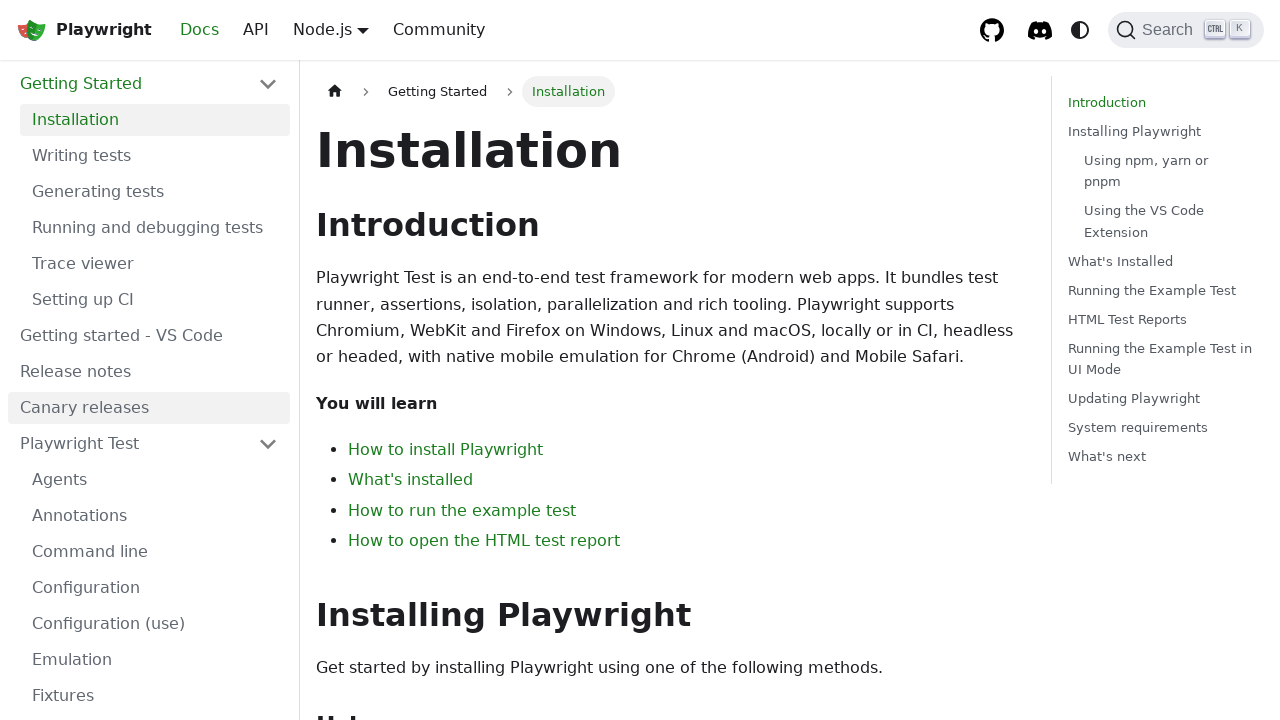

Verified home page label is visible
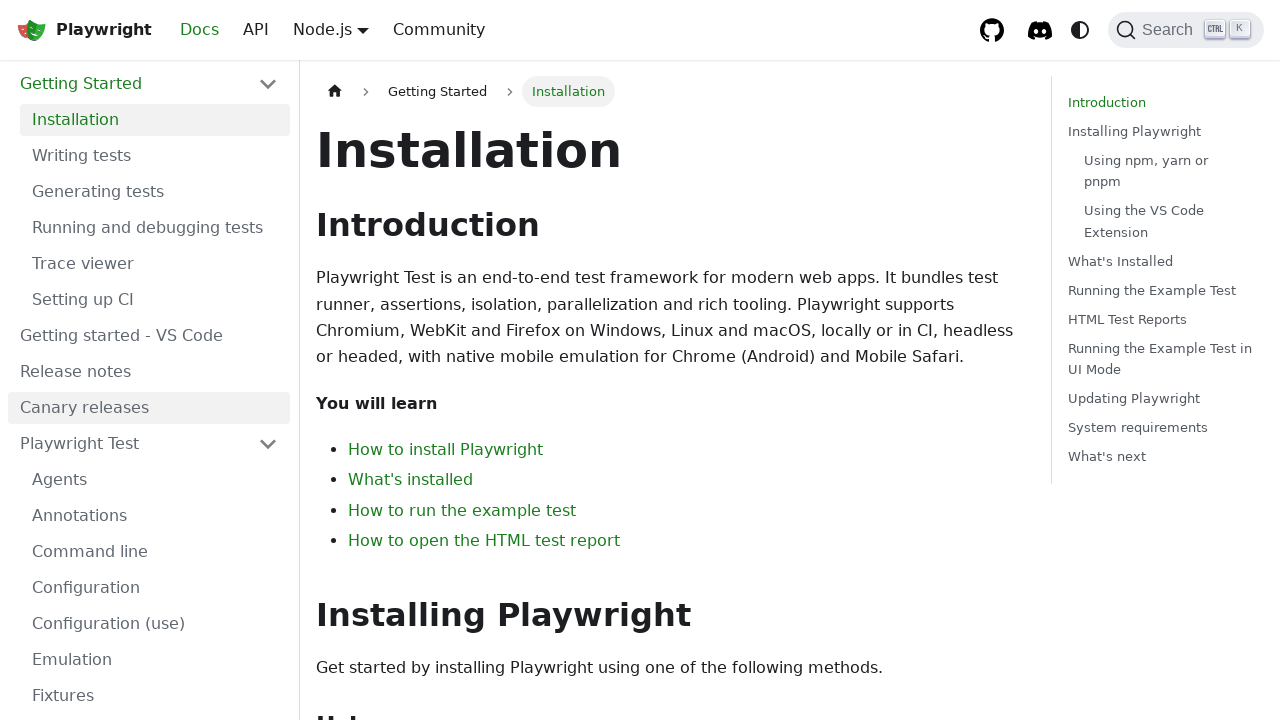

Clicked 'Installation' link at (155, 120) on internal:role=link[name="Installation"i]
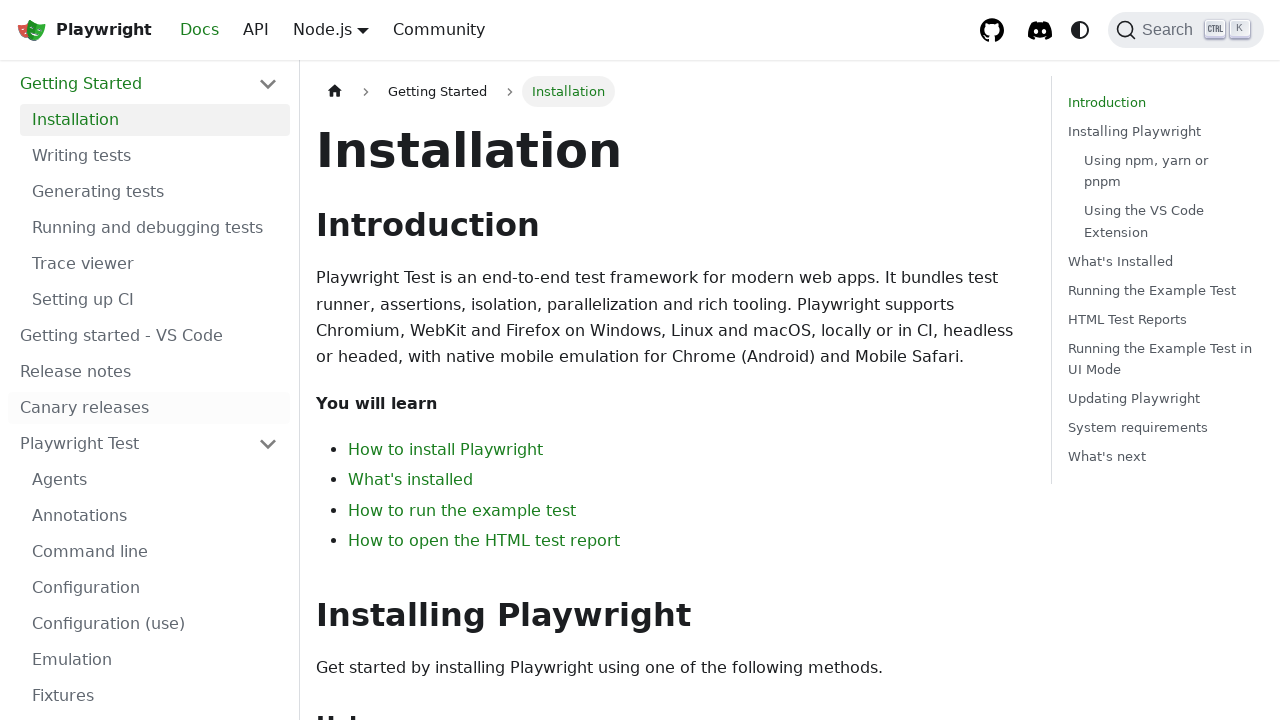

Verified page title matches 'Installation | Playwright'
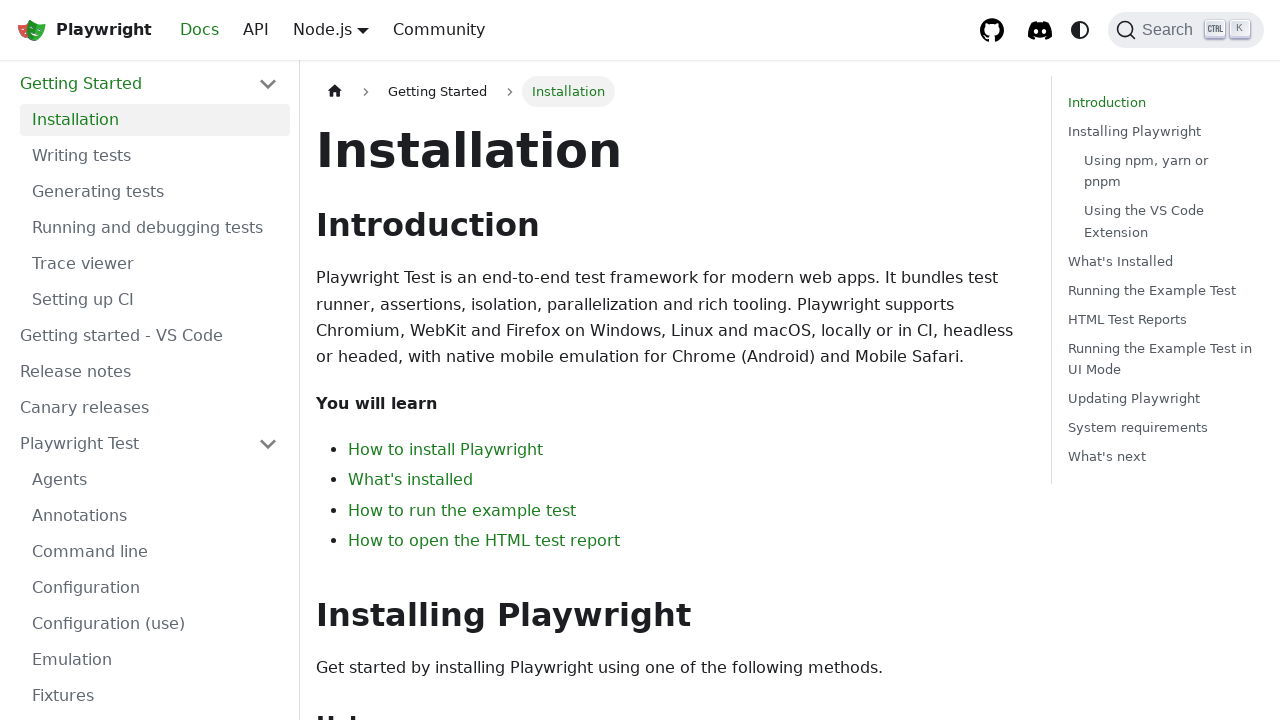

Verified home page label is visible
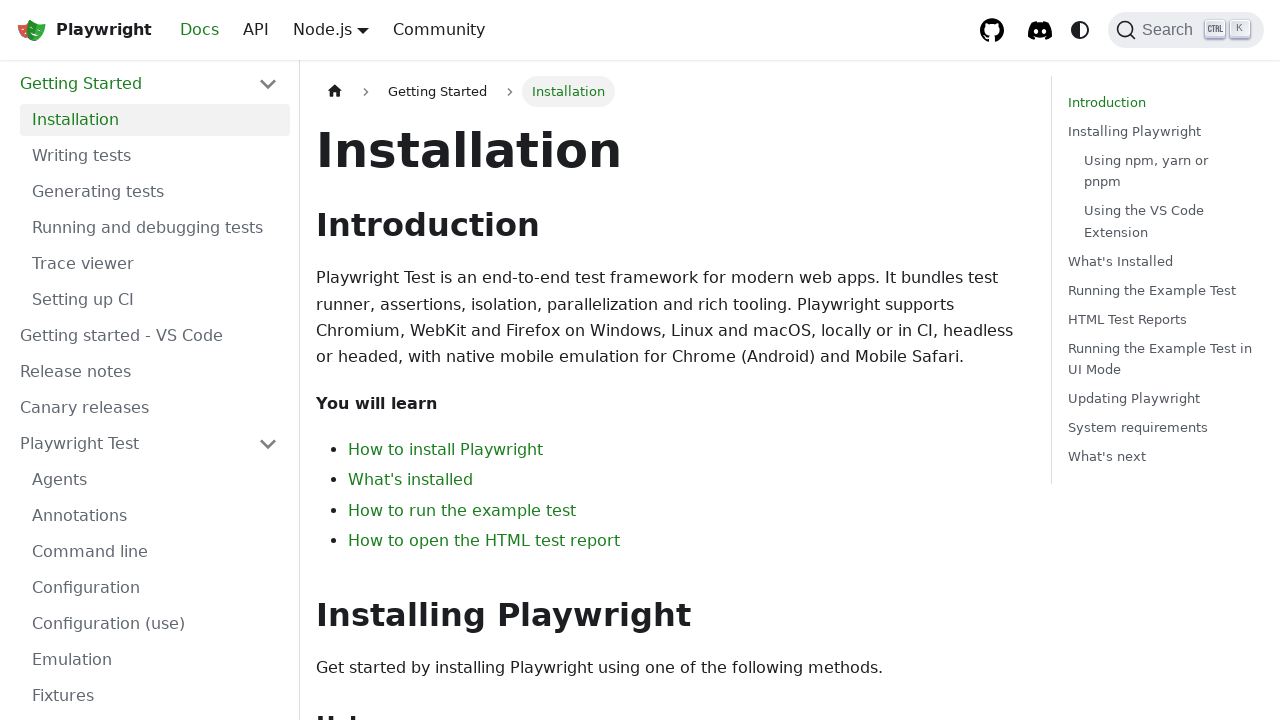

Clicked 'Writing tests' link at (155, 156) on internal:role=link[name="Writing tests"s]
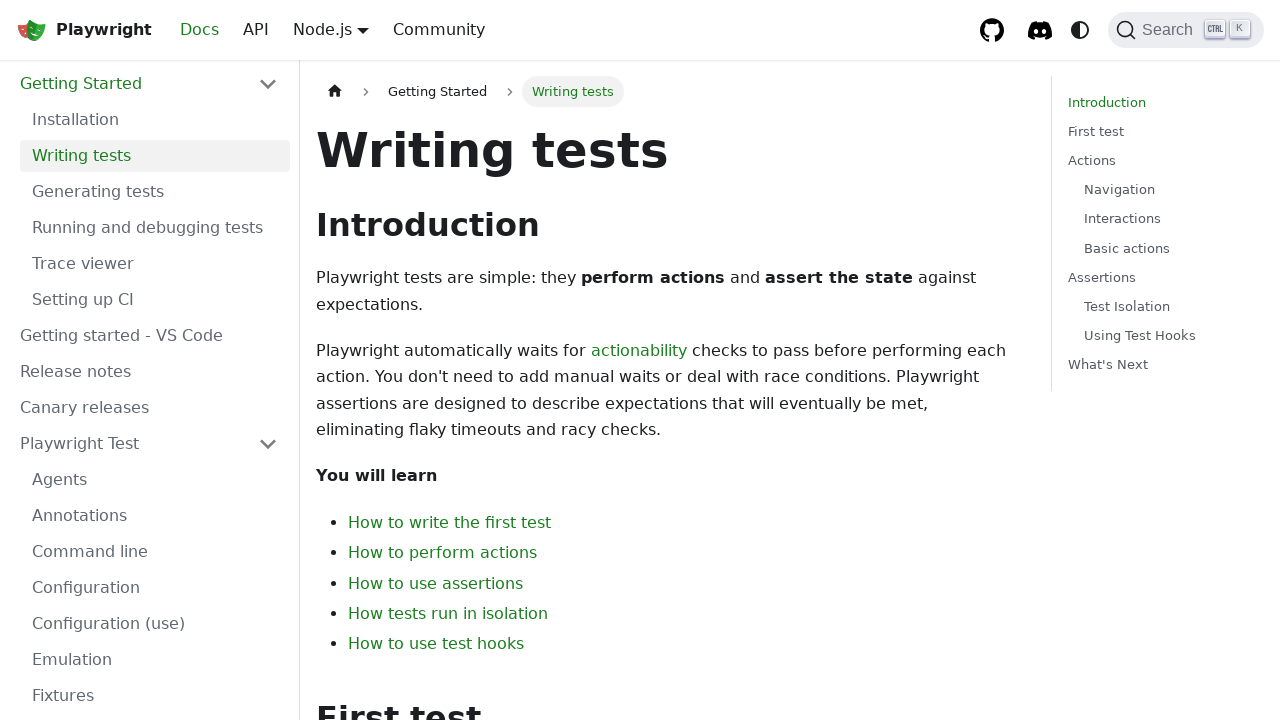

Verified page title matches 'Writing tests | Playwright'
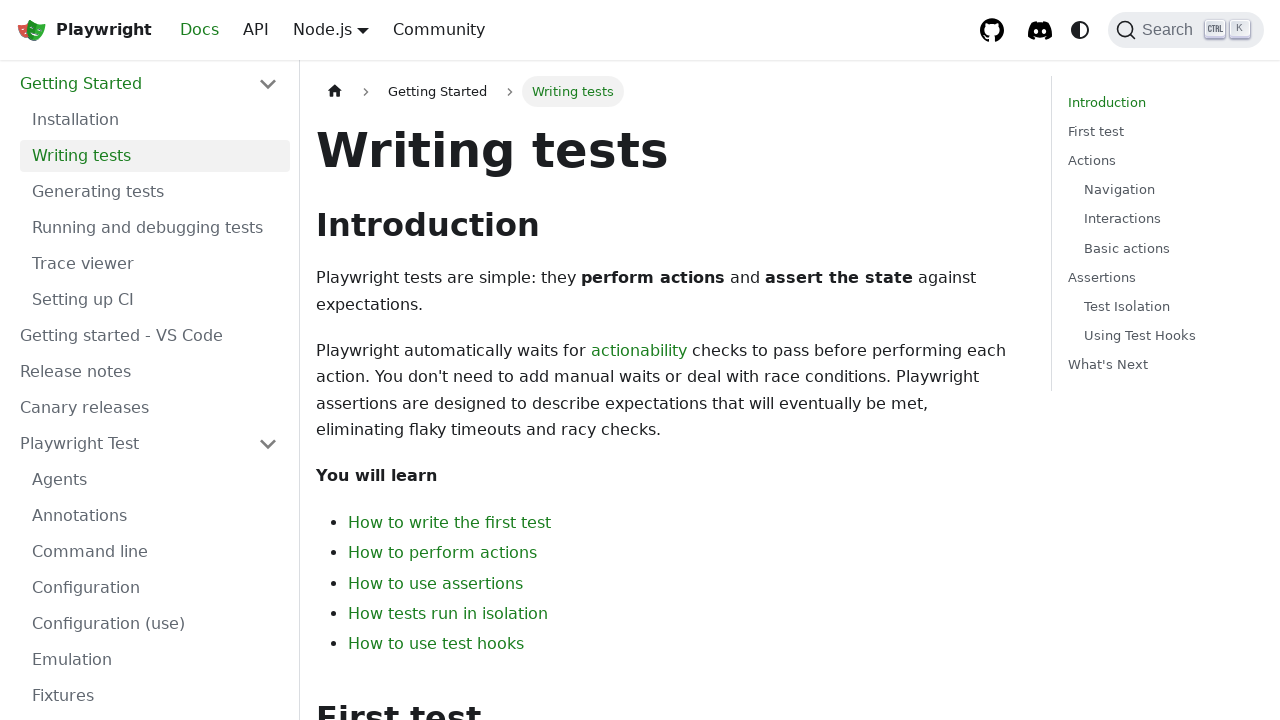

Verified home page label is visible
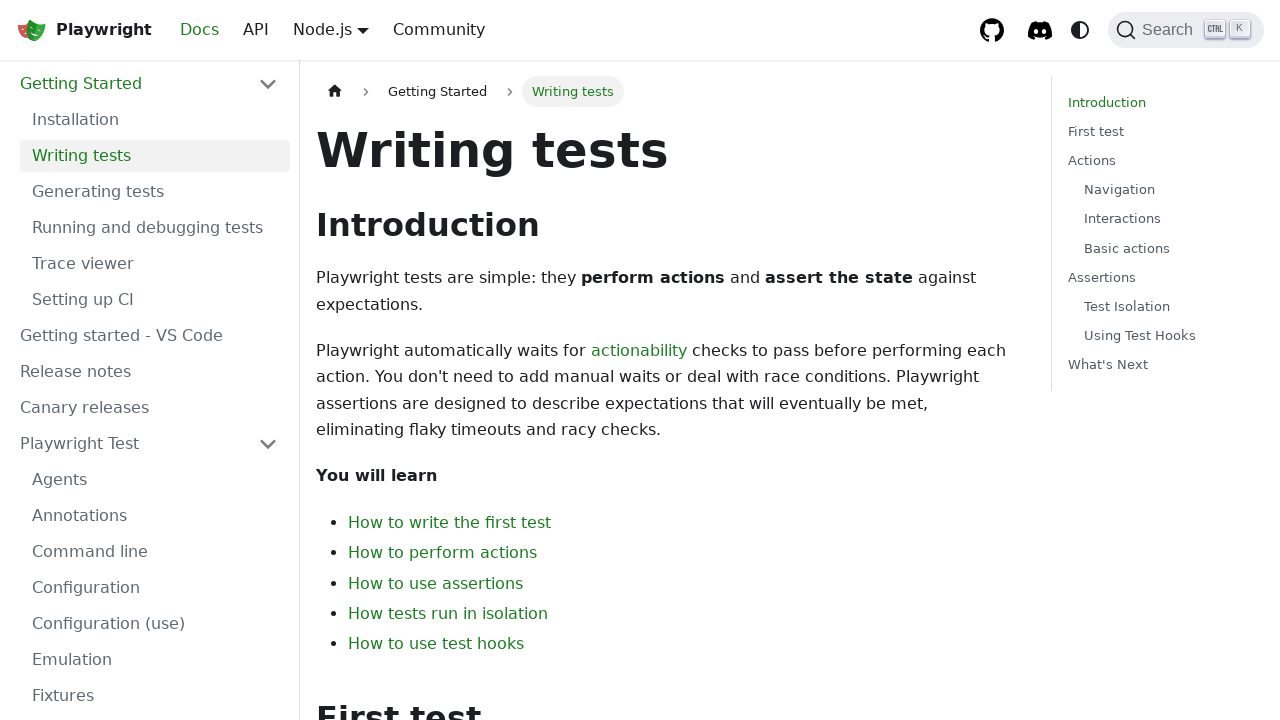

Clicked 'Generating tests' link at (155, 192) on internal:role=link[name="Generating tests"s]
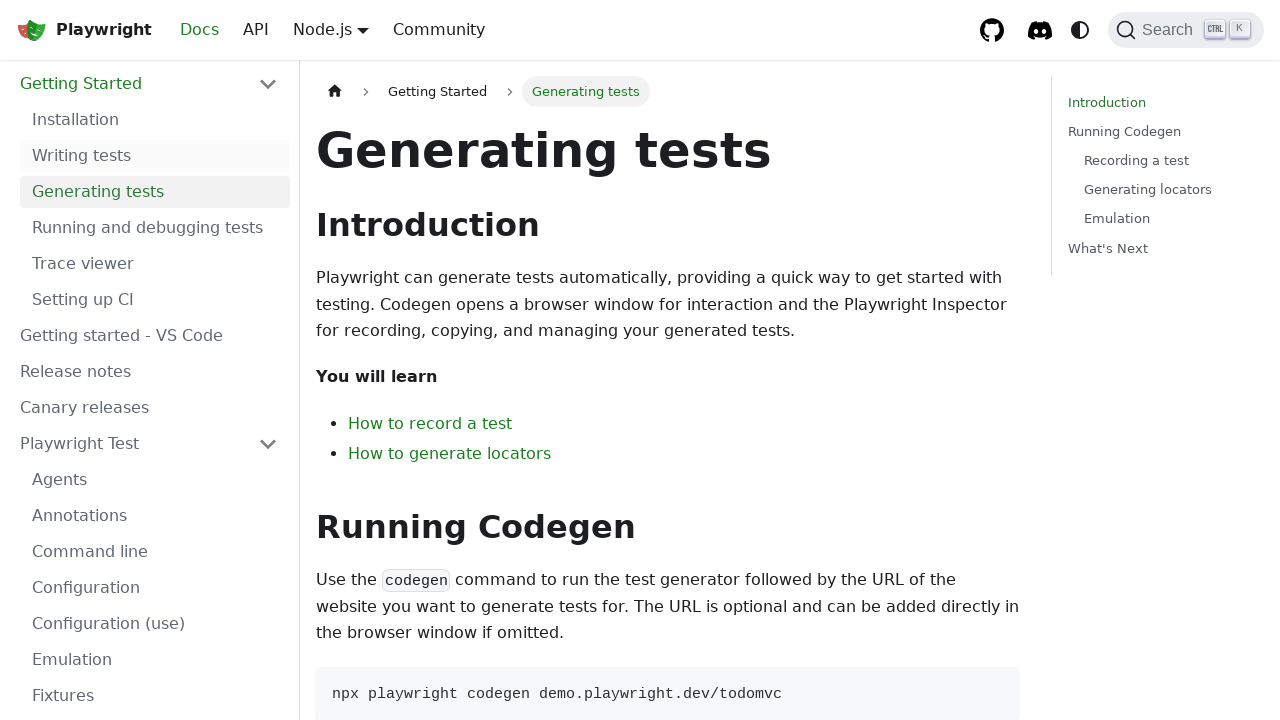

Verified home page label is visible
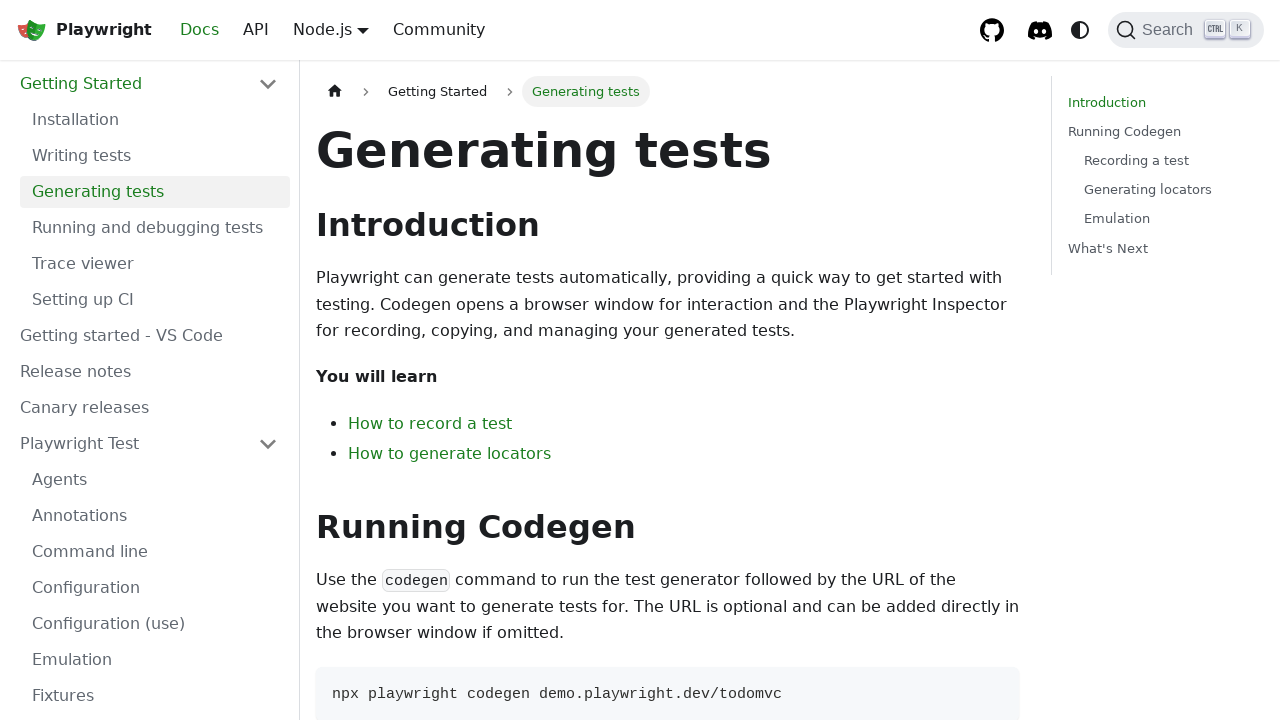

Clicked 'Running and debugging tests' link at (155, 228) on internal:role=link[name="Running and debugging tests"s]
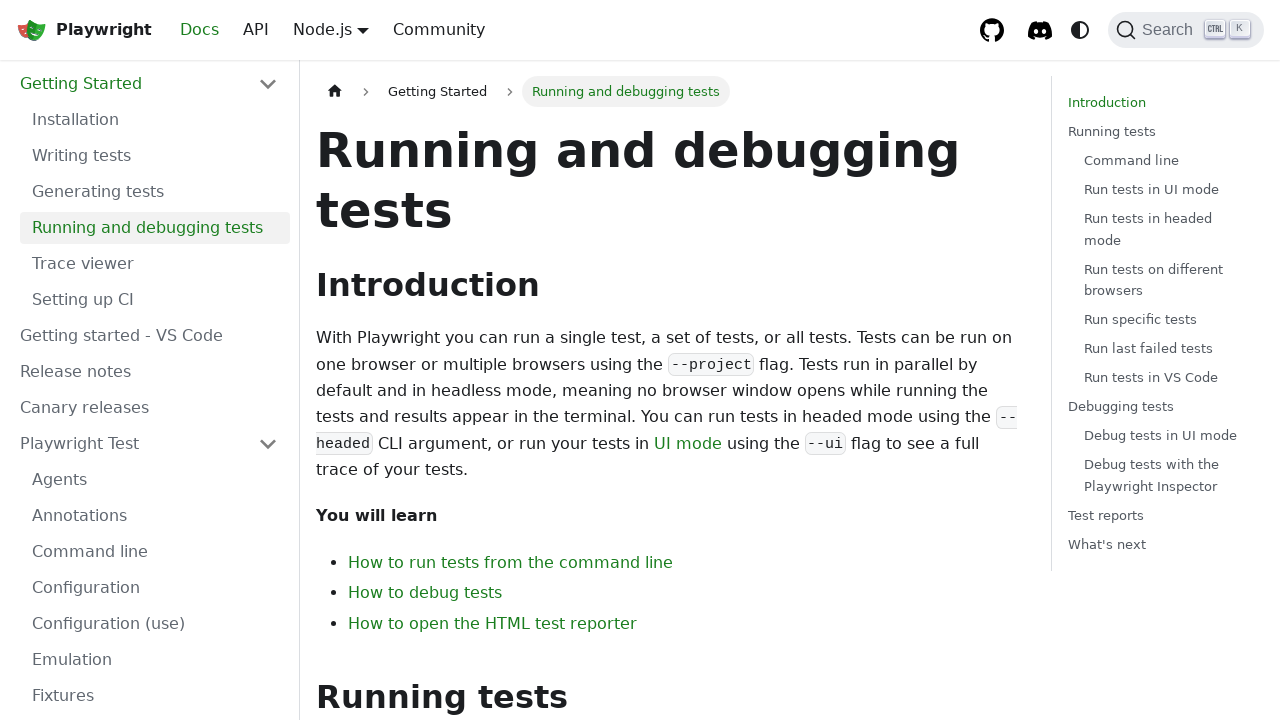

Verified h1 heading contains 'Running and debugging tests'
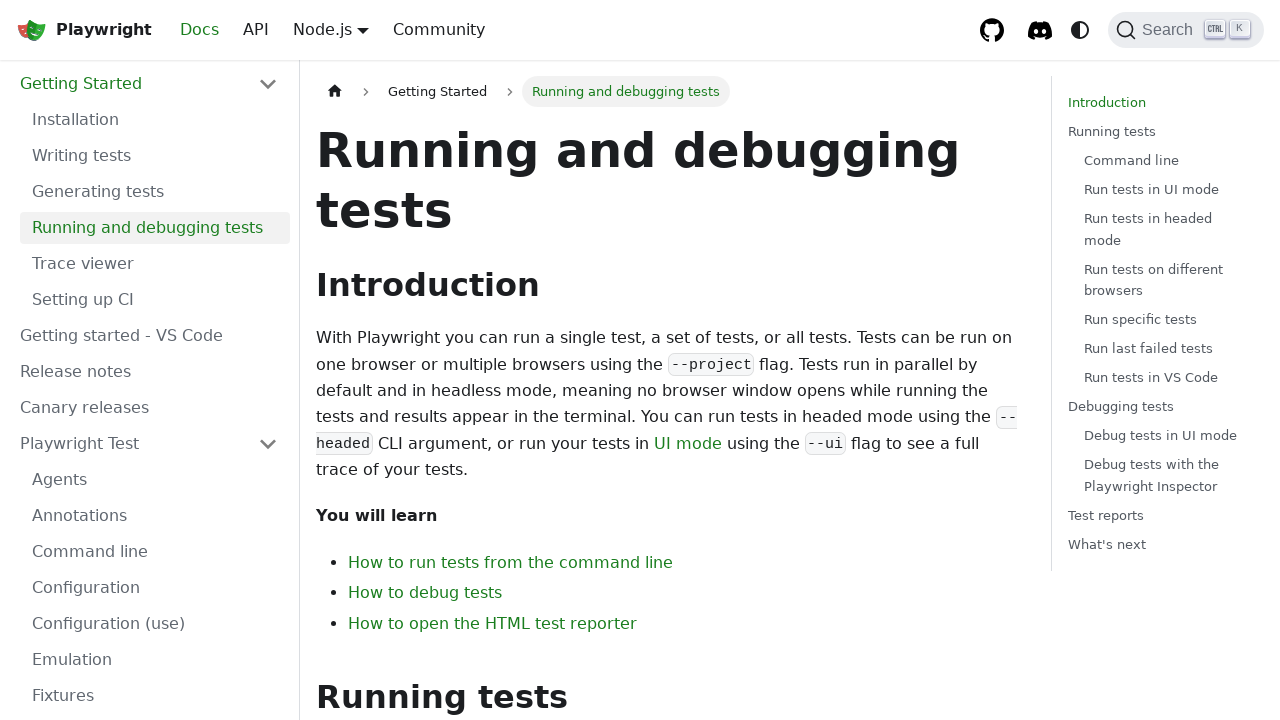

Verified home page label is visible
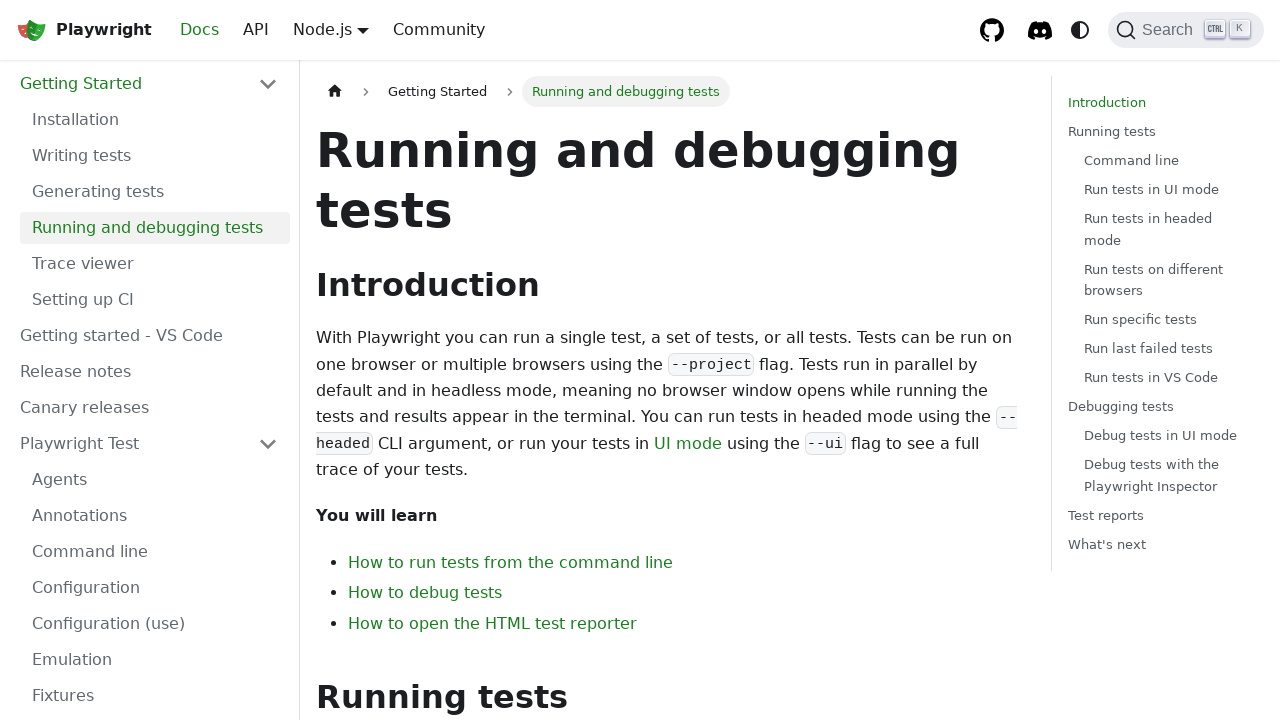

Clicked 'Release notes' link at (149, 372) on internal:role=link[name="Release notes"i]
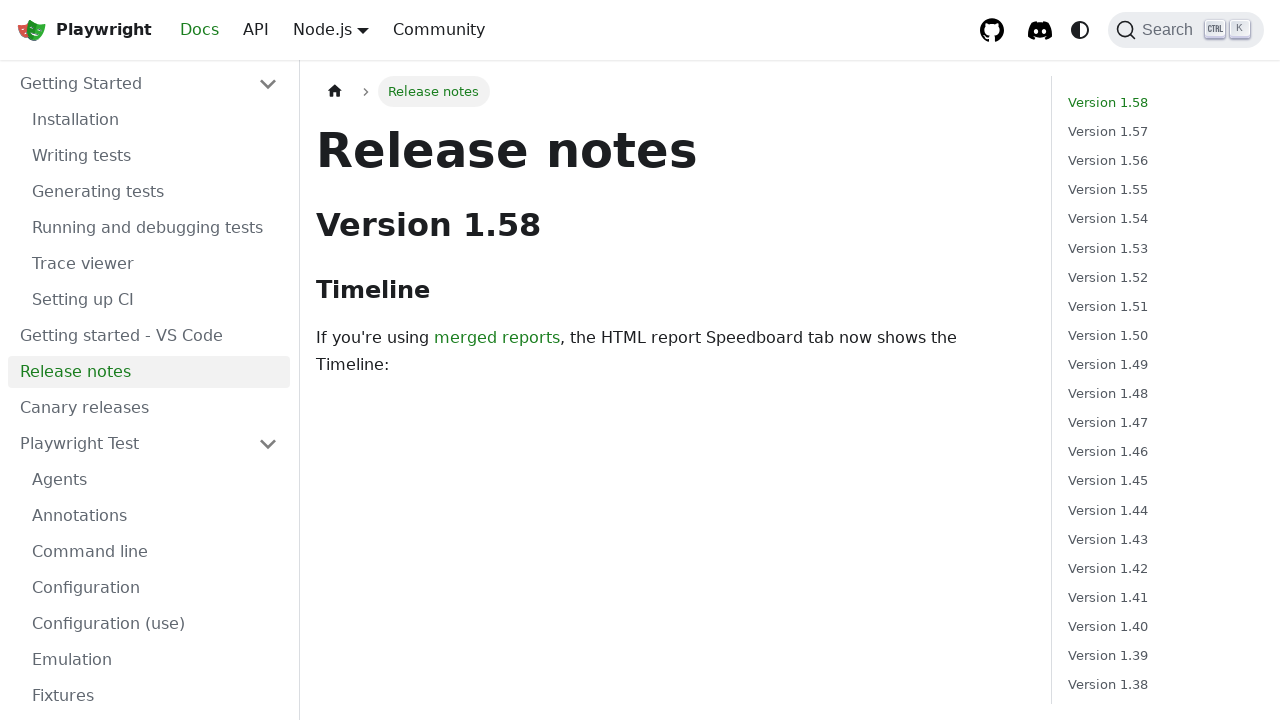

Verified h1 heading contains 'Release notes'
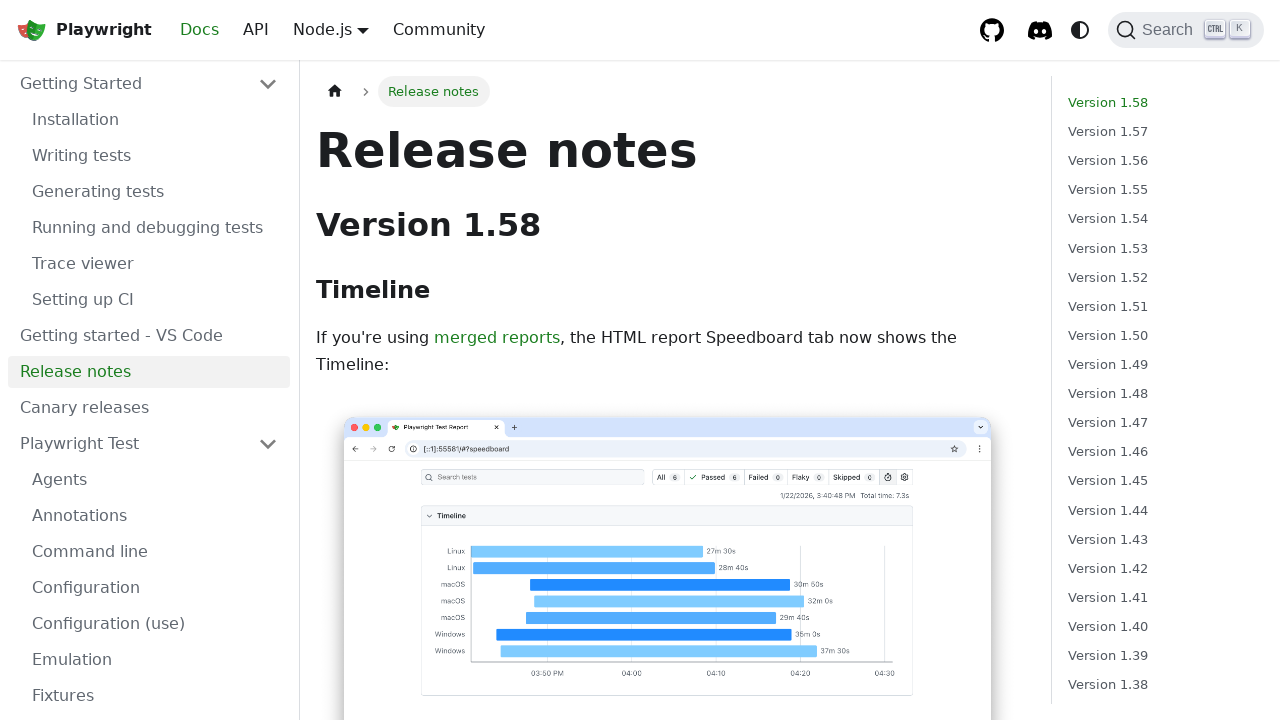

Verified home page label is visible
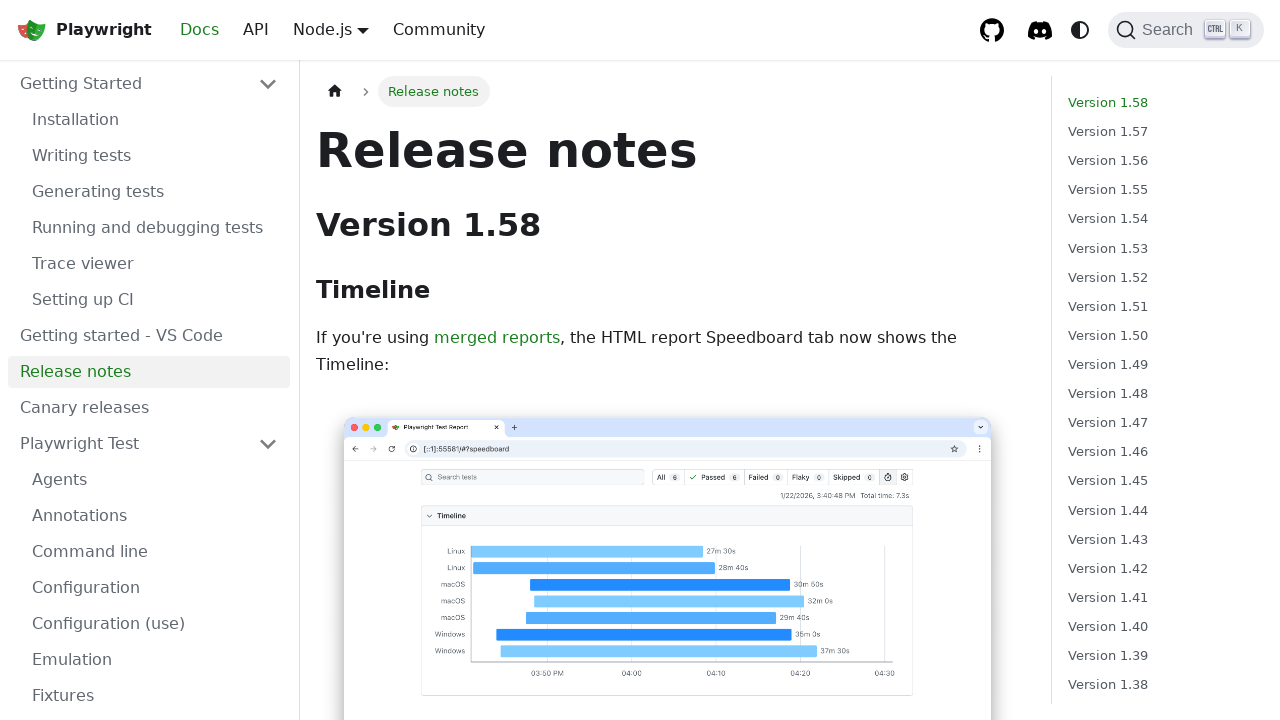

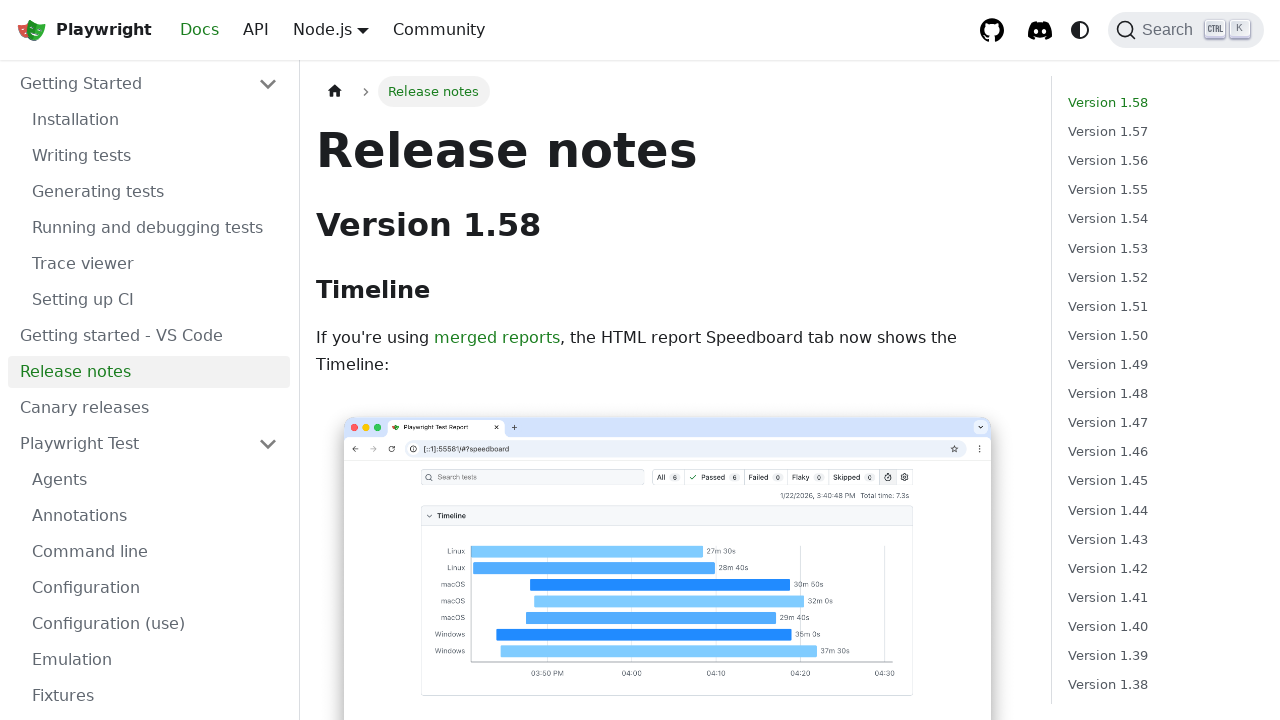